Tests a registration form by filling in first name, last name, and email fields, then submitting and verifying the success message.

Starting URL: http://suninjuly.github.io/registration1.html

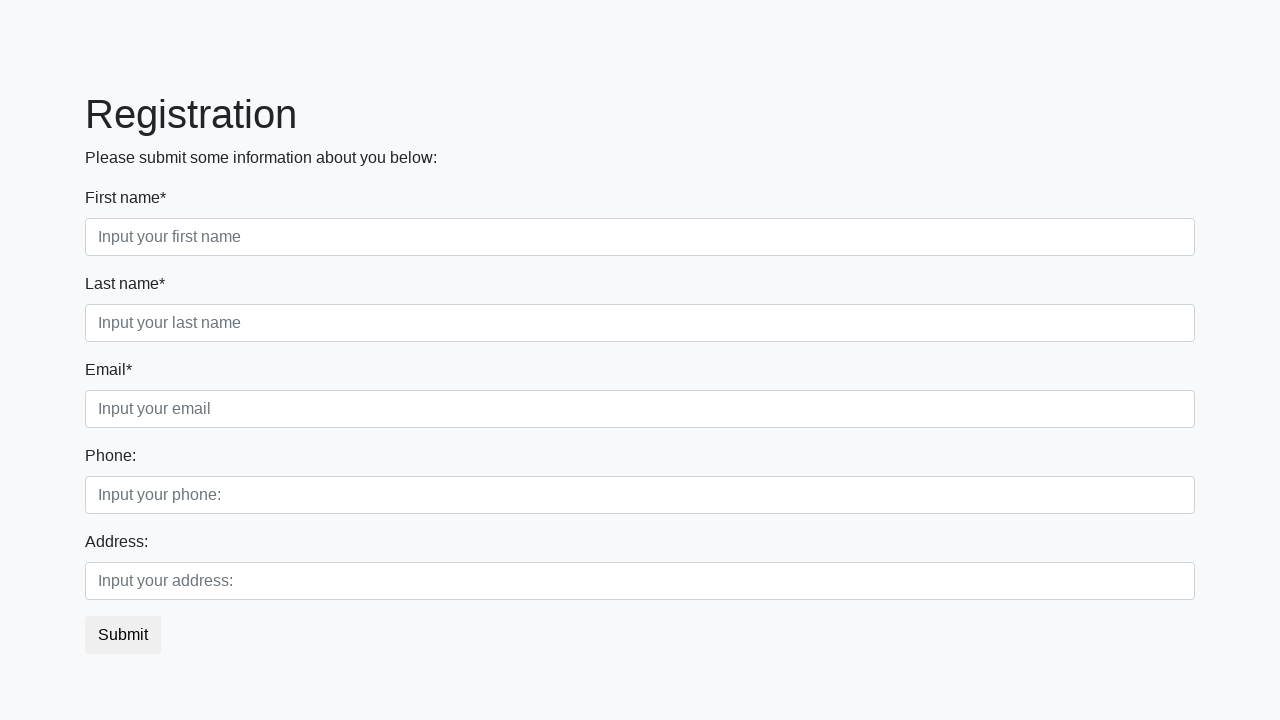

Filled first name field with 'Viktor' on [placeholder='Input your first name']
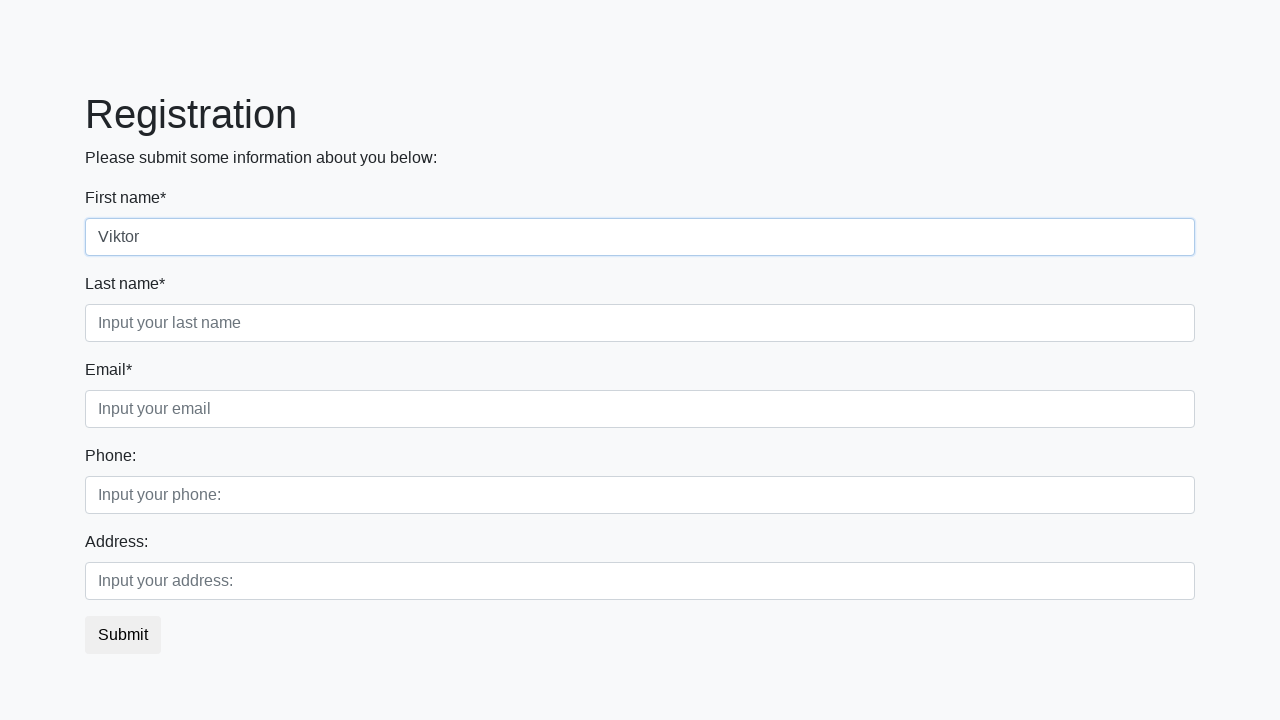

Filled last name field with 'Korneplod' on [placeholder='Input your last name']
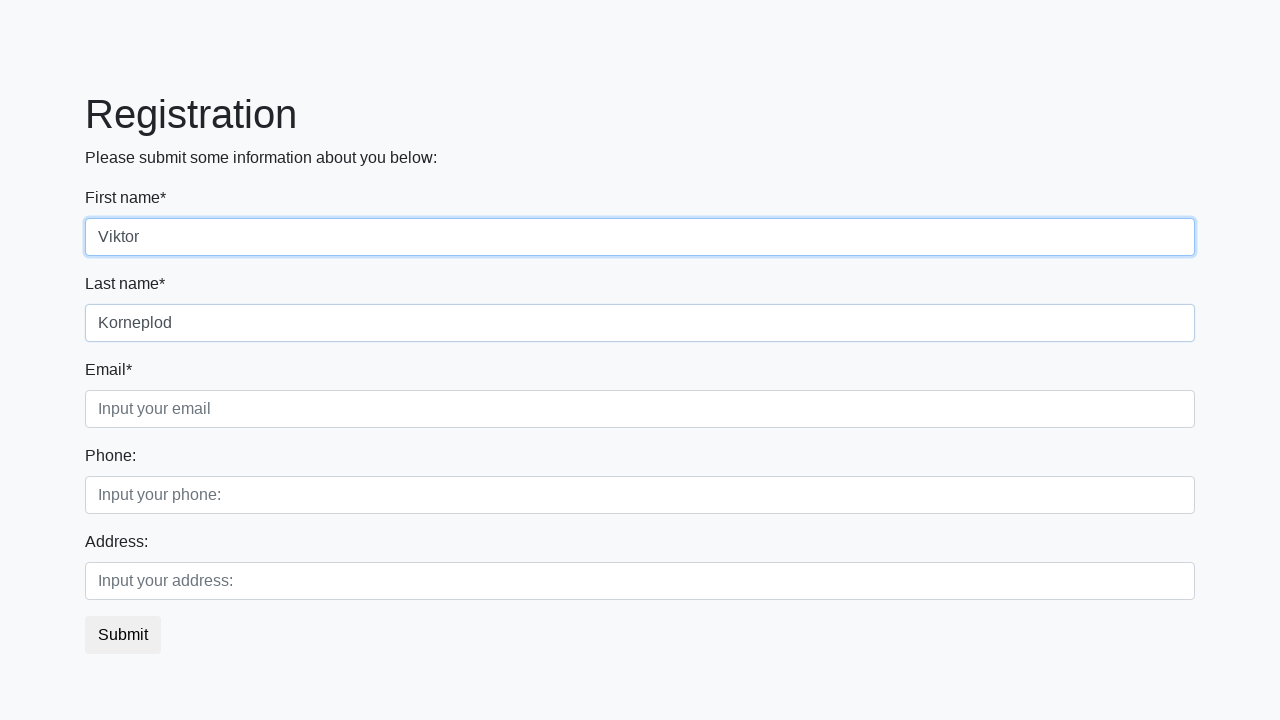

Filled email field with 'kartoshka25@gmail.com' on [placeholder='Input your email']
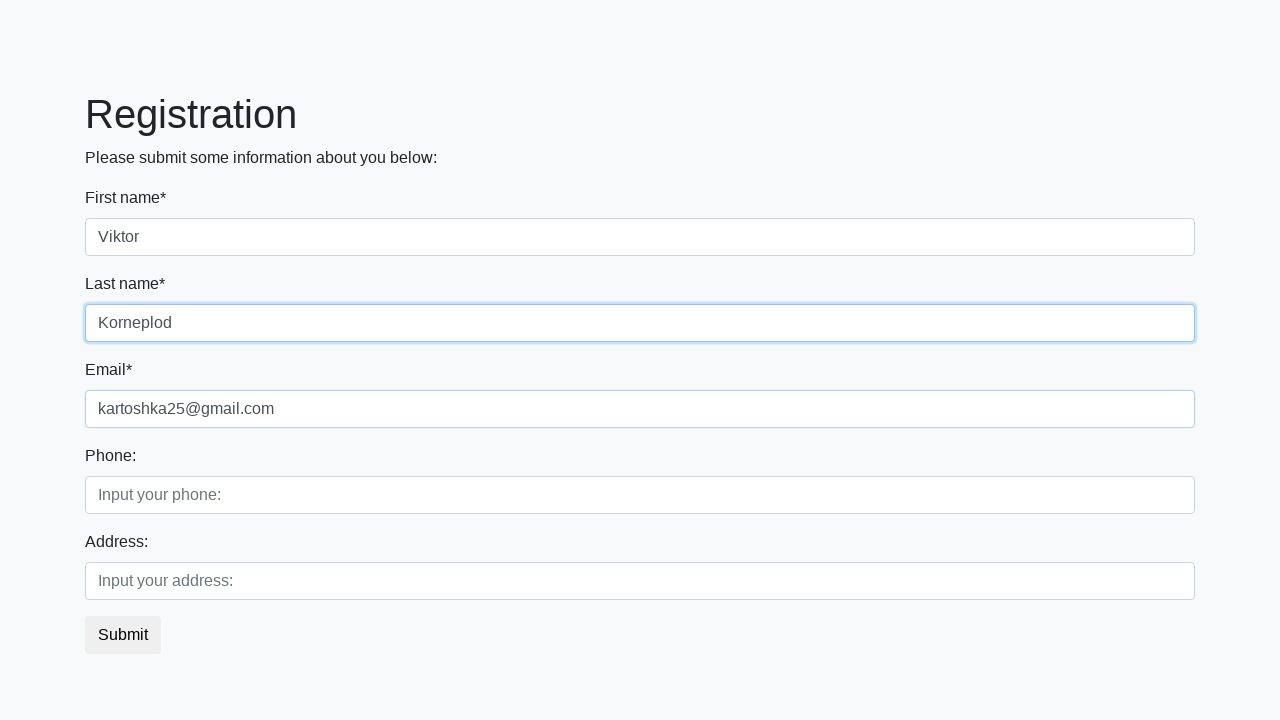

Clicked submit button to register at (123, 635) on button
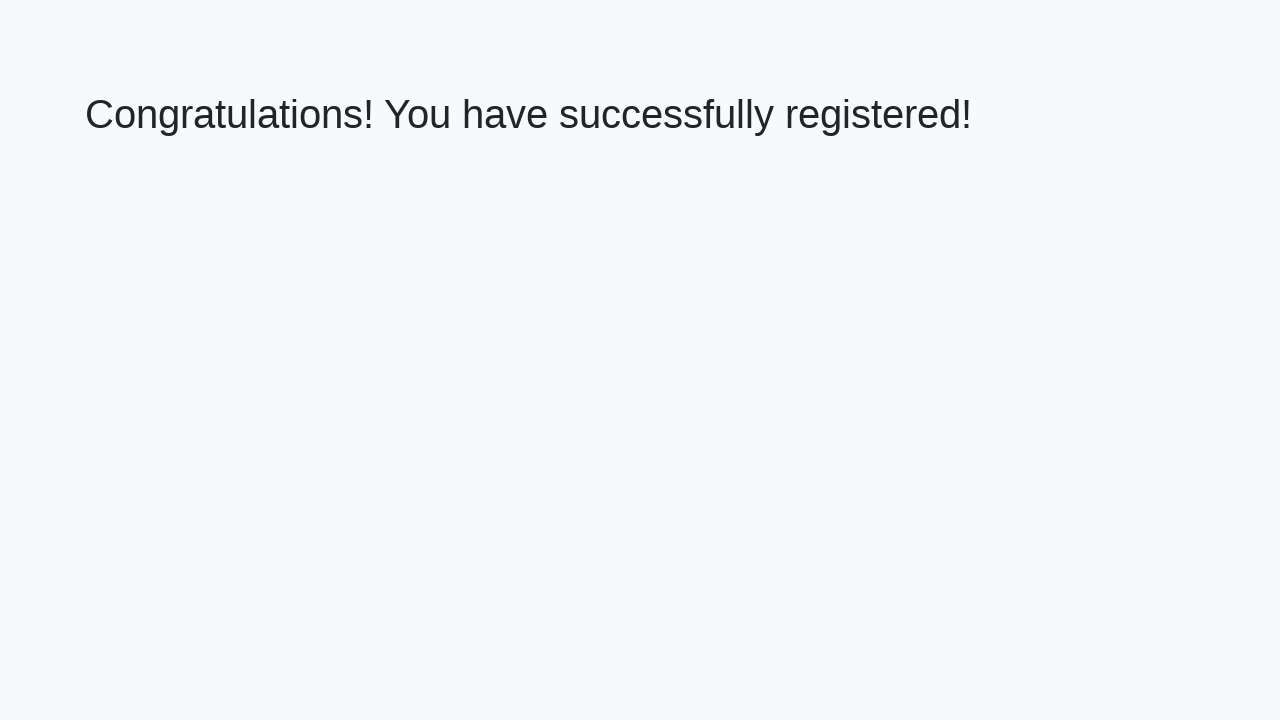

Success message (h1) appeared on page
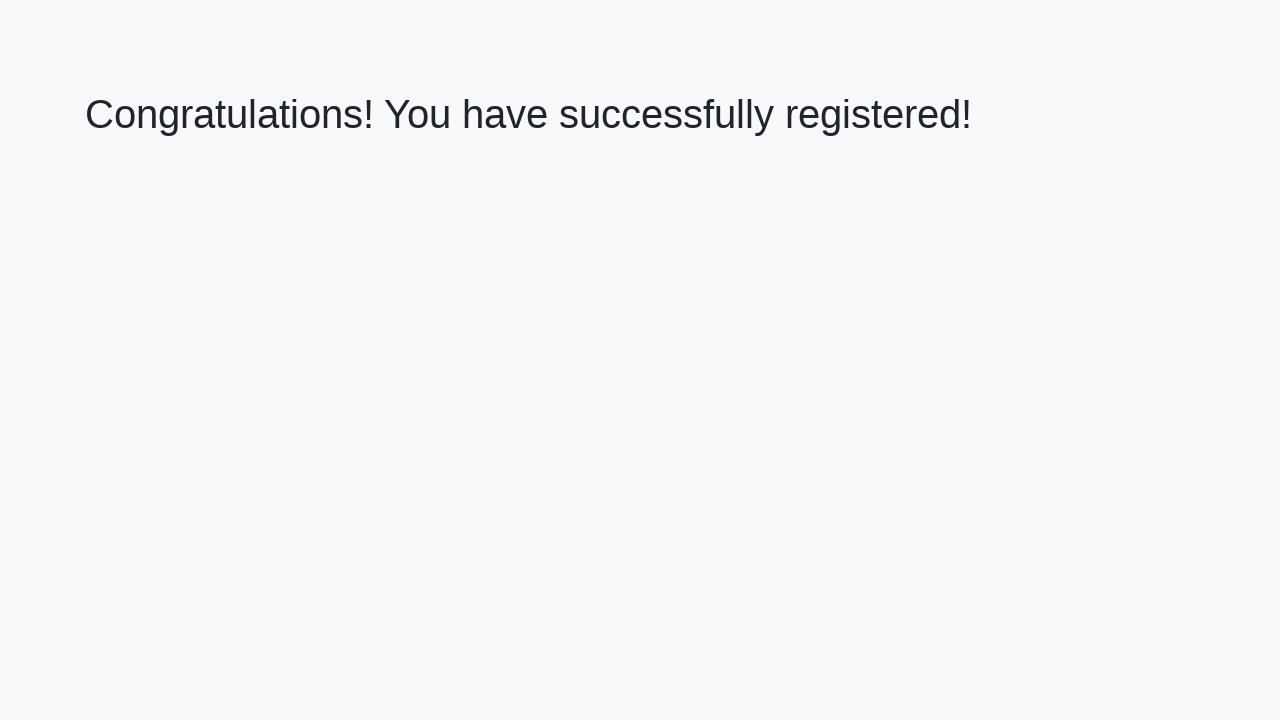

Retrieved confirmation text from h1 element
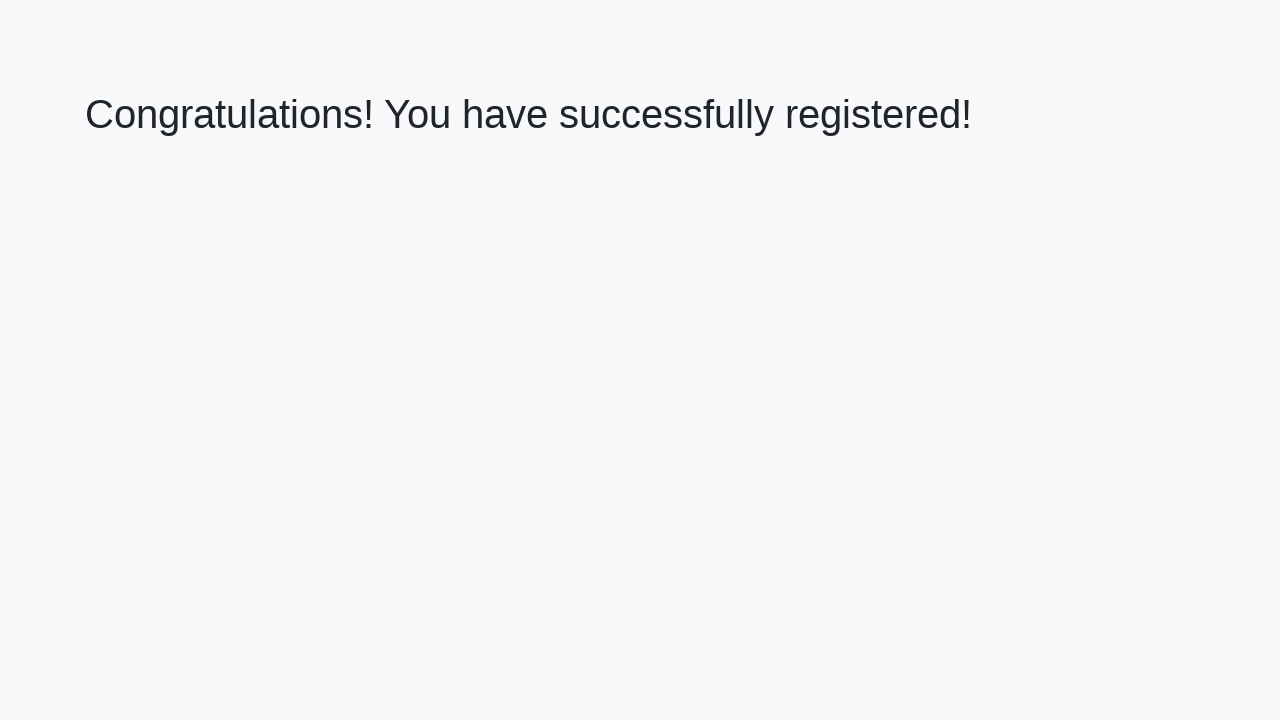

Verified success message matches expected text
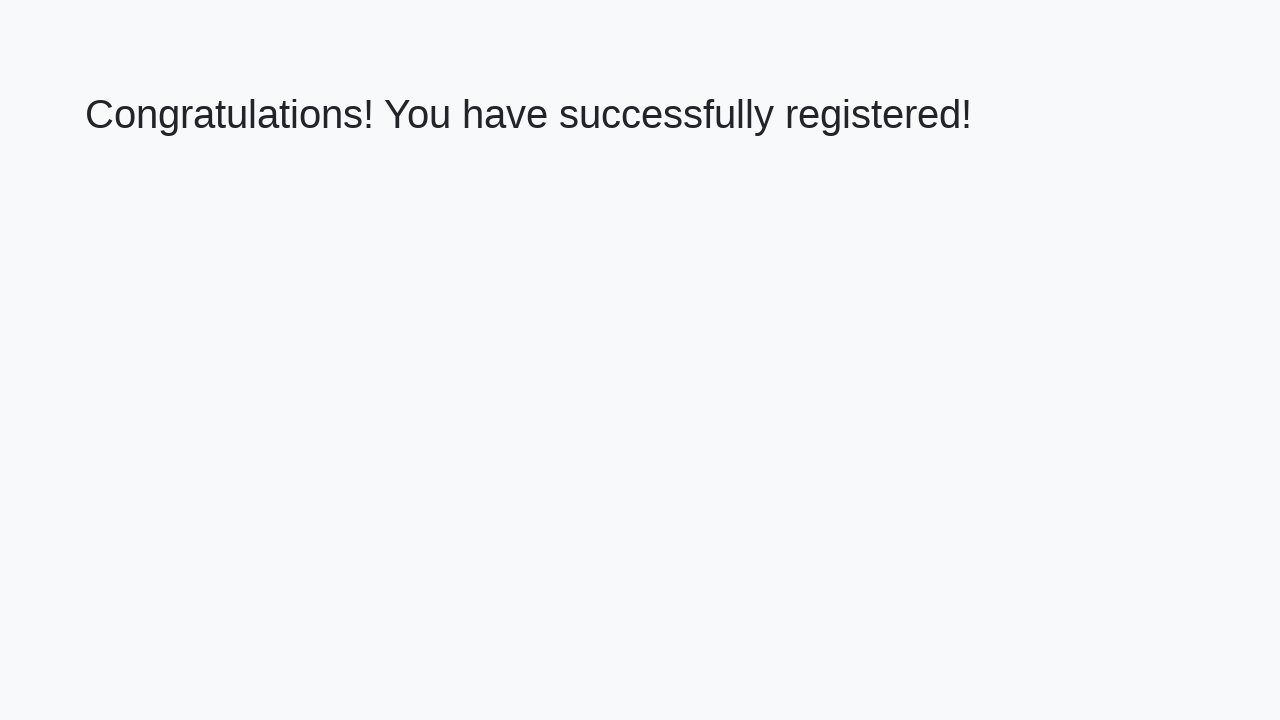

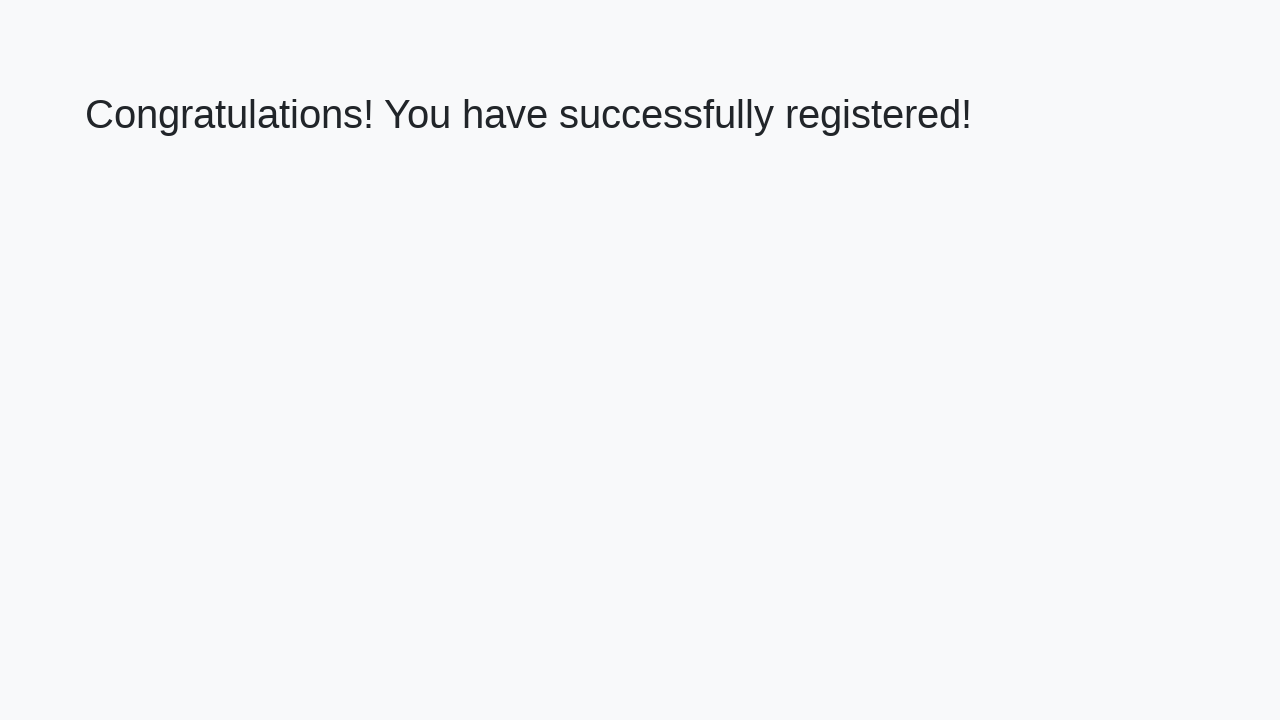